Tests navigation on the Training Support website by visiting the homepage and clicking the "About Us" link to verify page navigation works correctly

Starting URL: https://www.training-support.net/

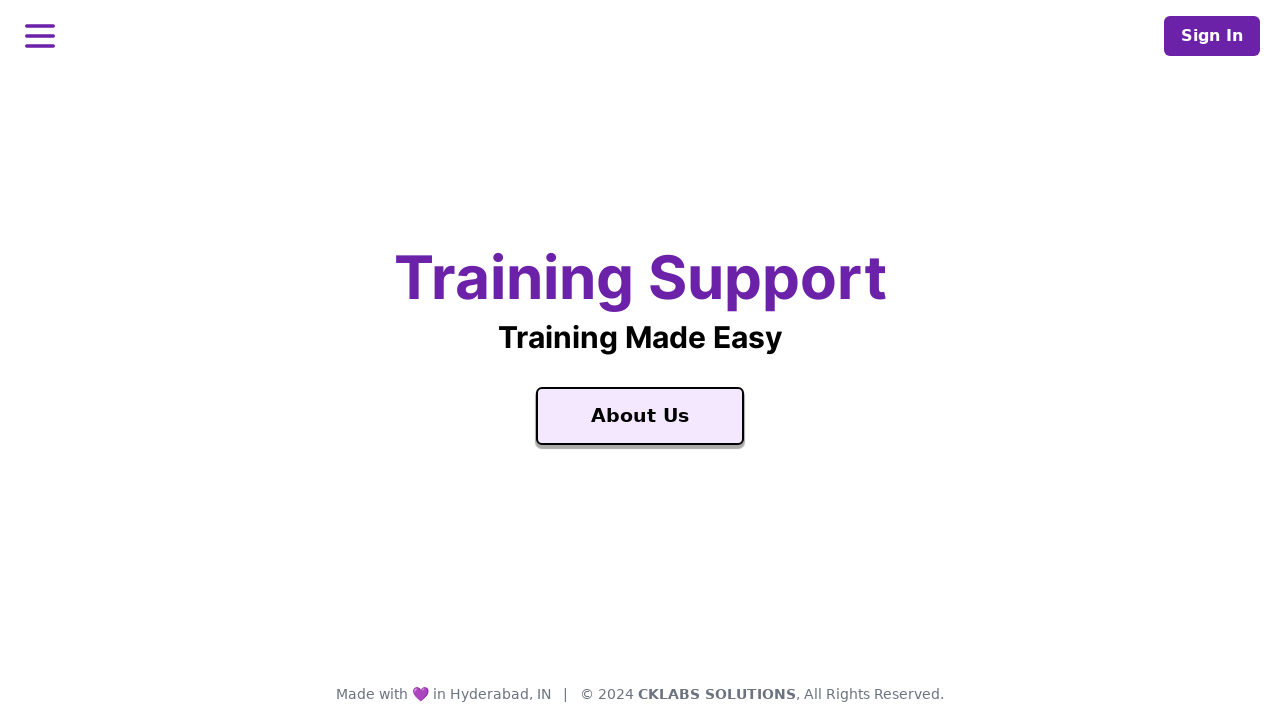

Waited for homepage title 'Training Support' to be present
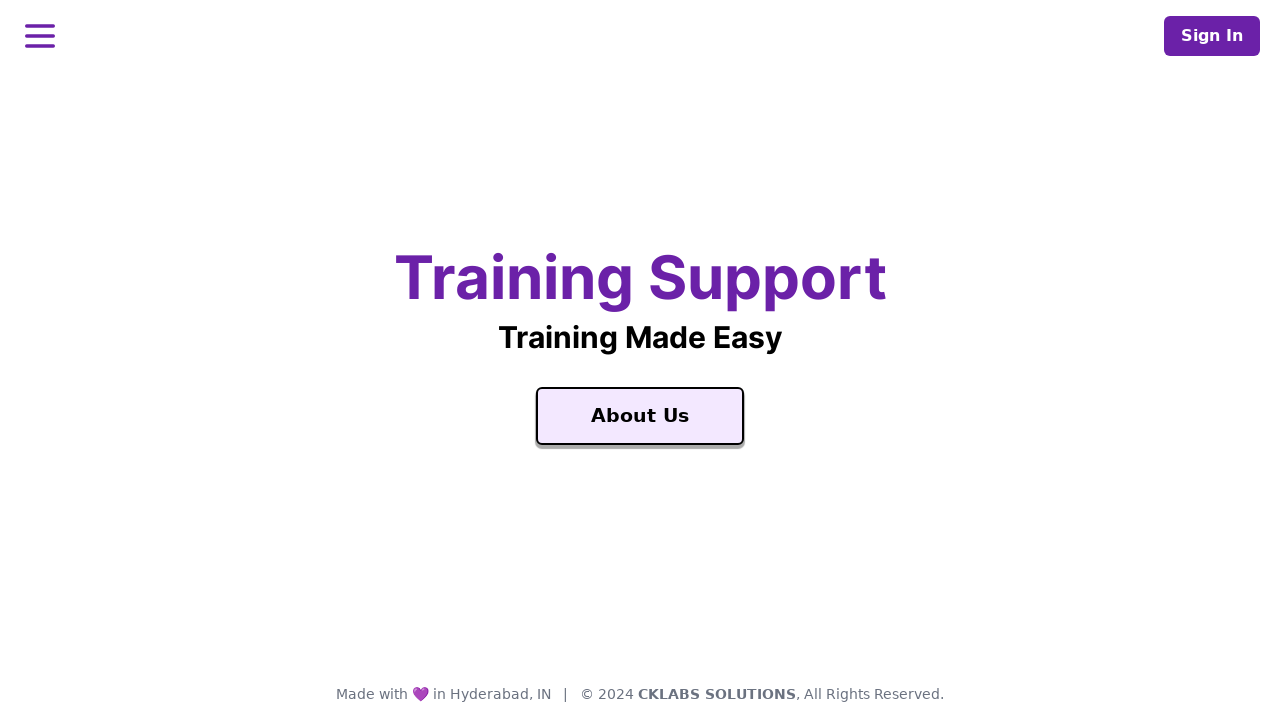

Clicked on the 'About Us' link at (640, 416) on text=About Us
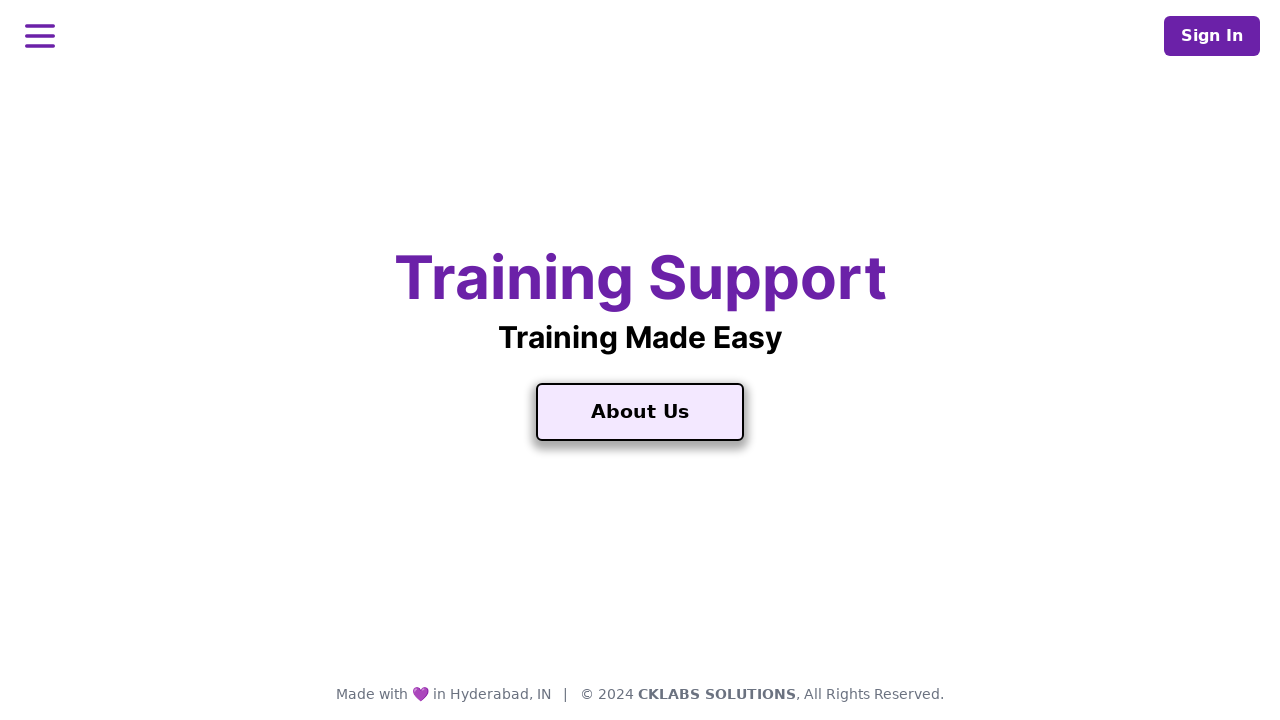

About Us page loaded successfully
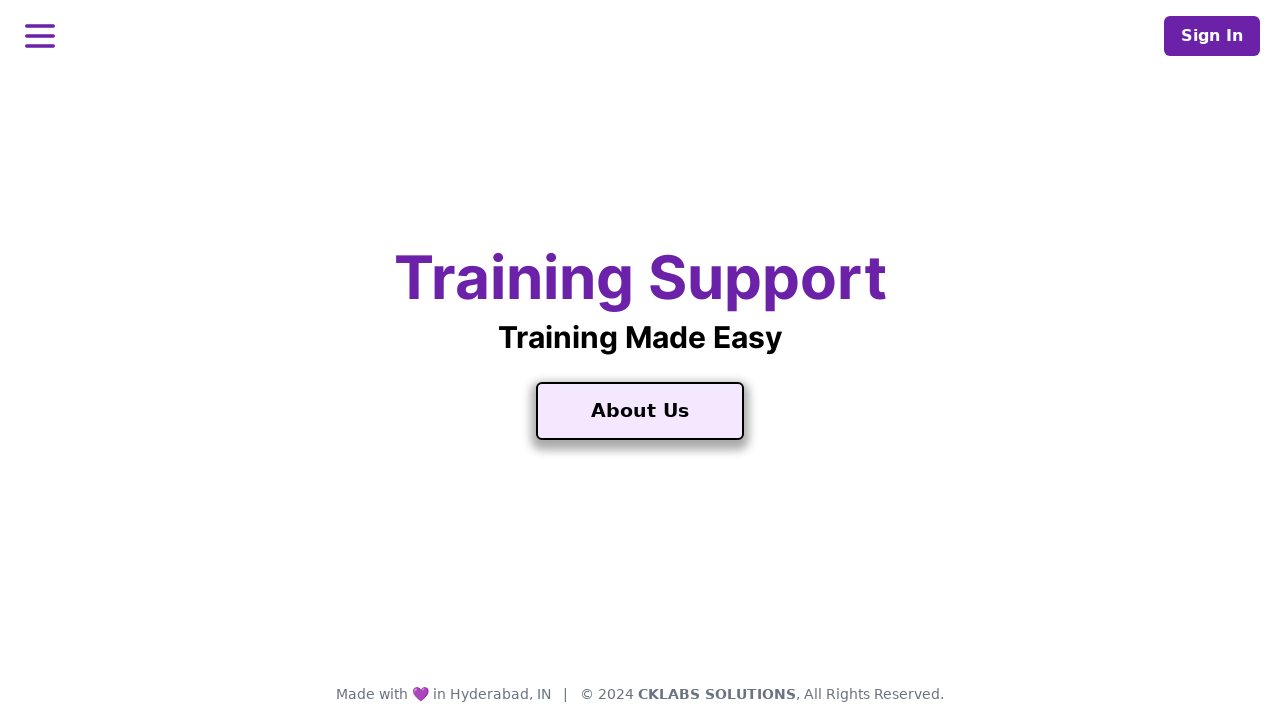

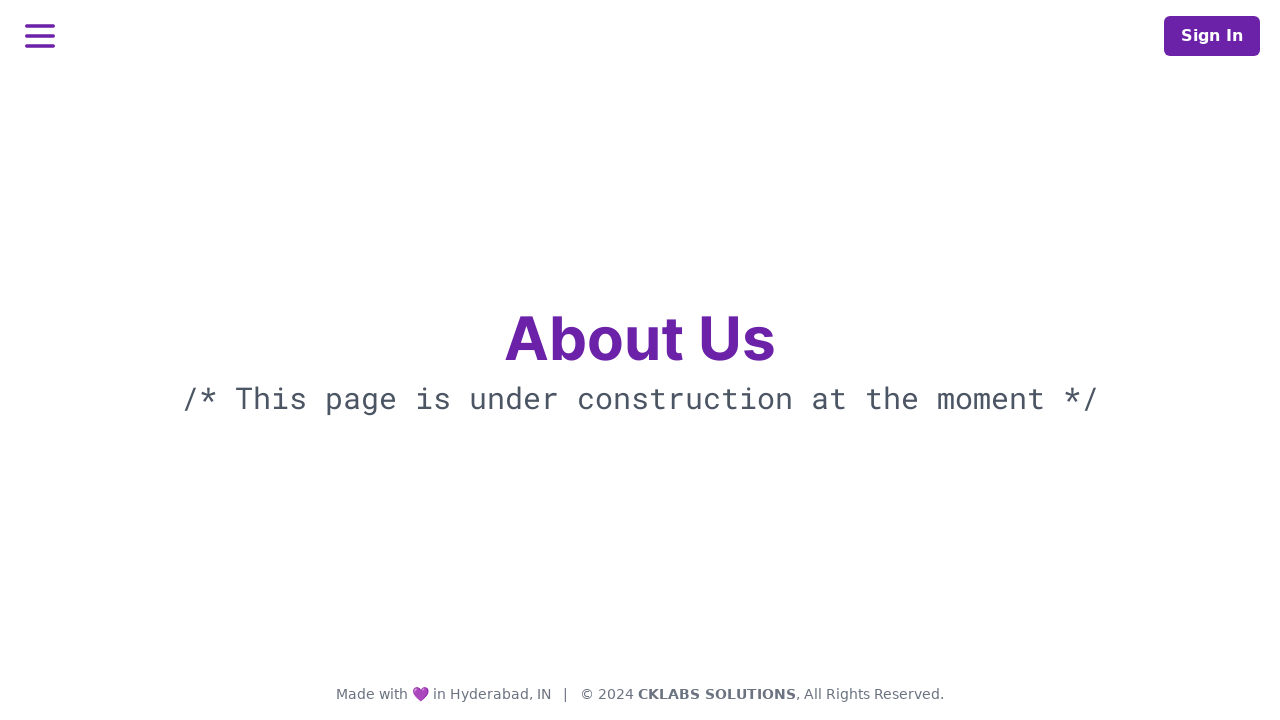